Tests the search functionality by searching for API documentation

Starting URL: https://mui.com/material-ui/getting-started/installation/

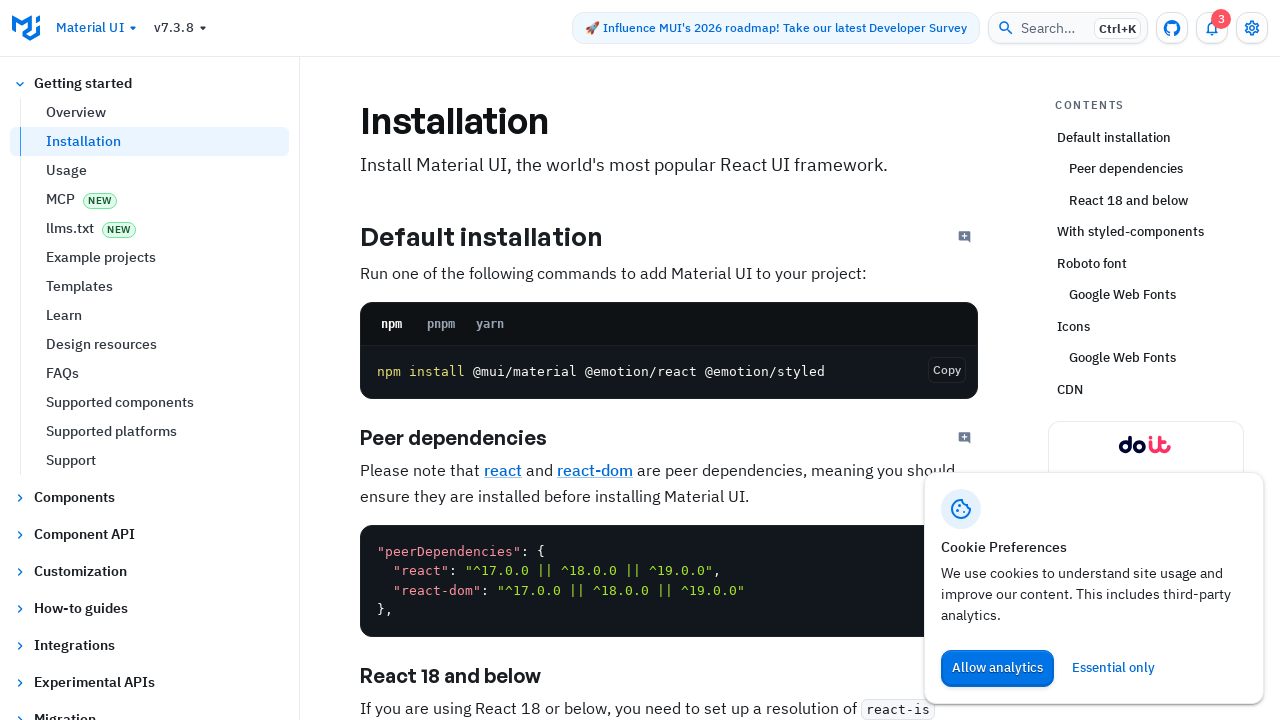

Waited for page to fully load with networkidle state
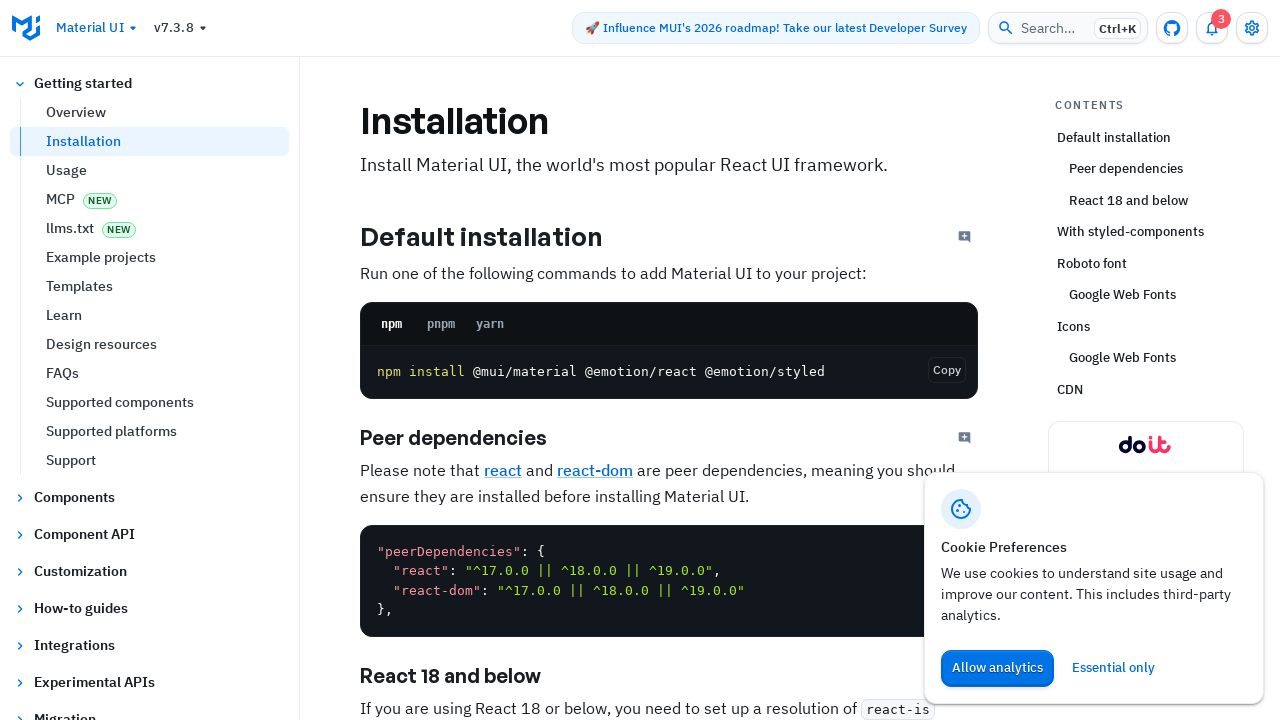

Pressed Meta+K to open search dialog
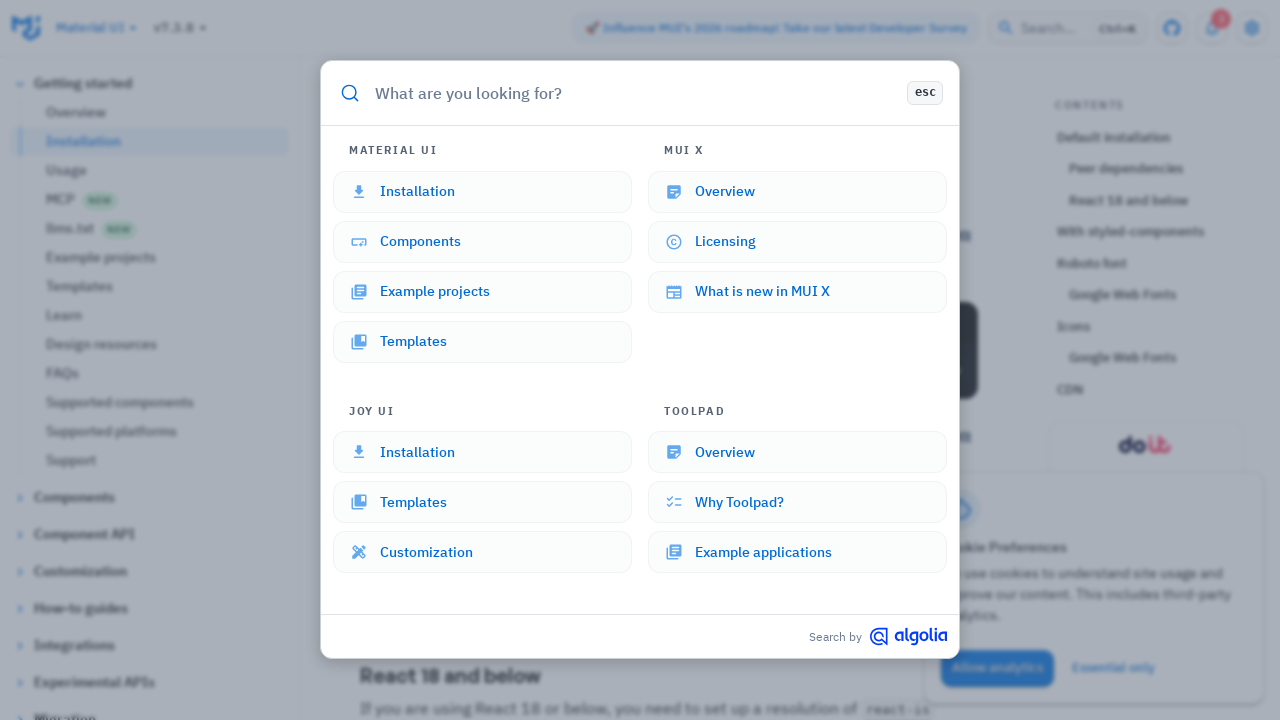

Search input field appeared
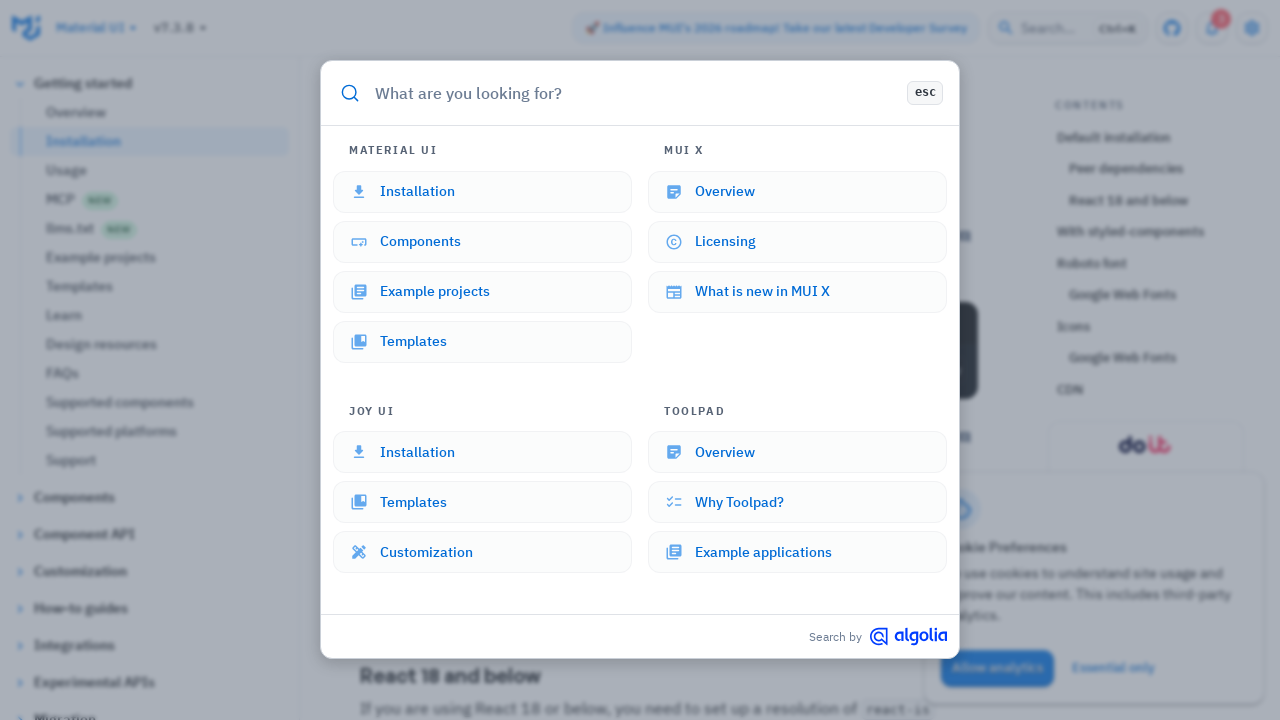

Typed 'card api' into search field on input#docsearch-input
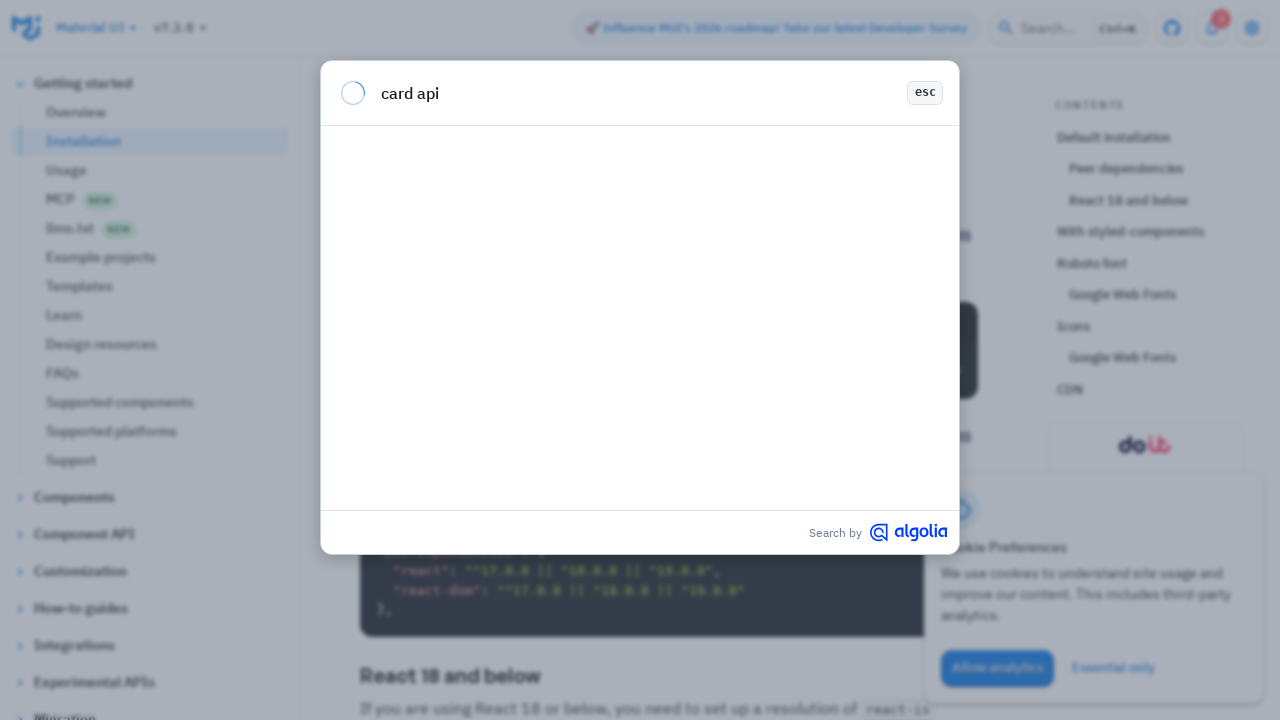

Search results loaded with 'Card API' link visible
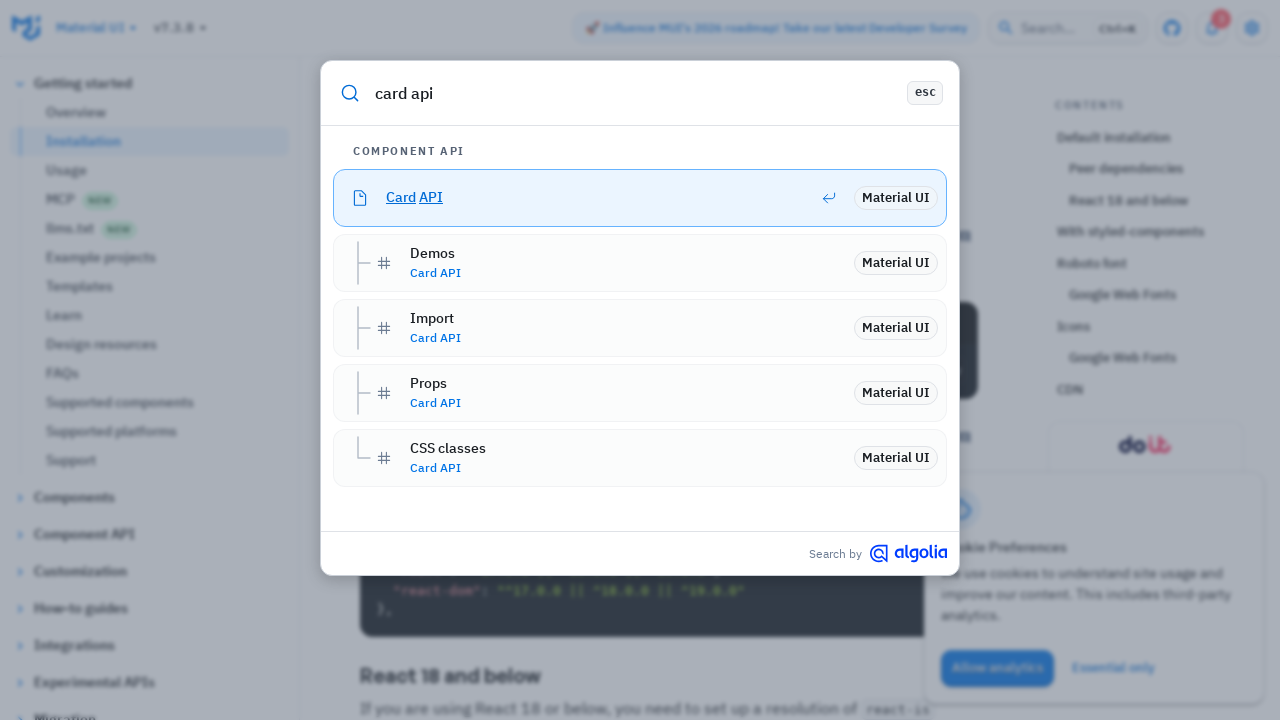

Located the 'Card API' search result link
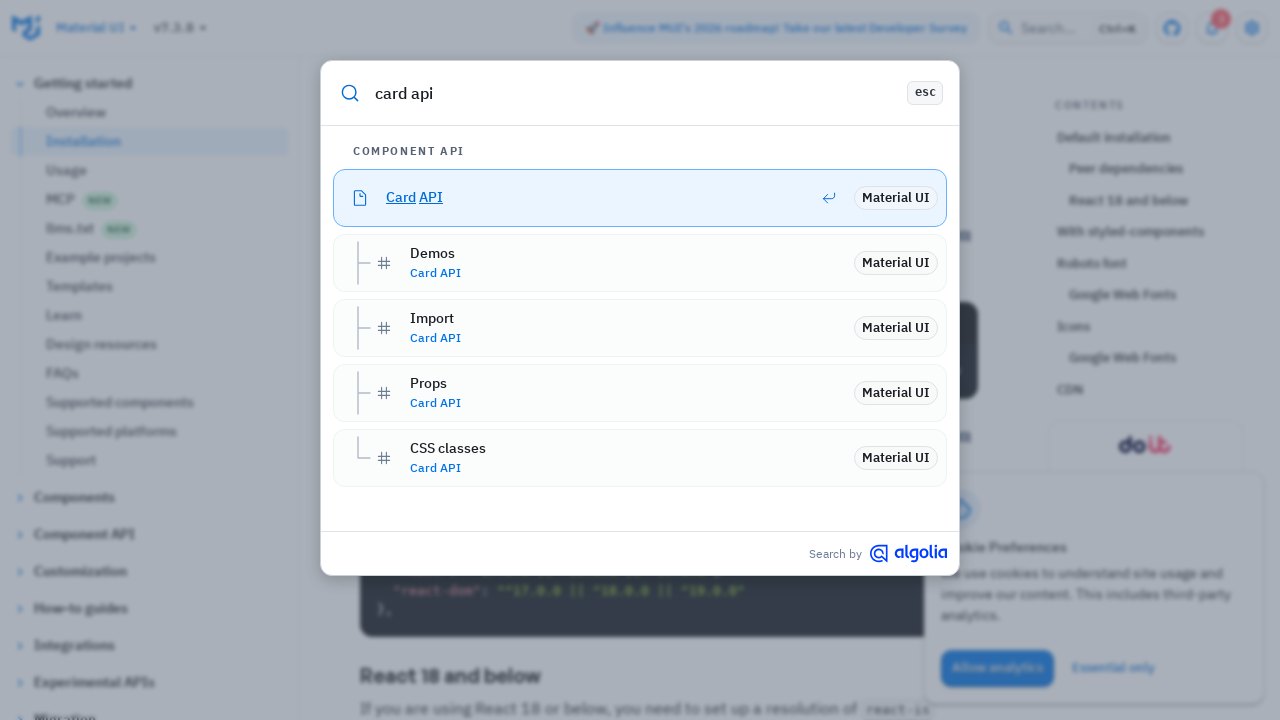

Verified that Card API link has correct href attribute '/material-ui/api/card/'
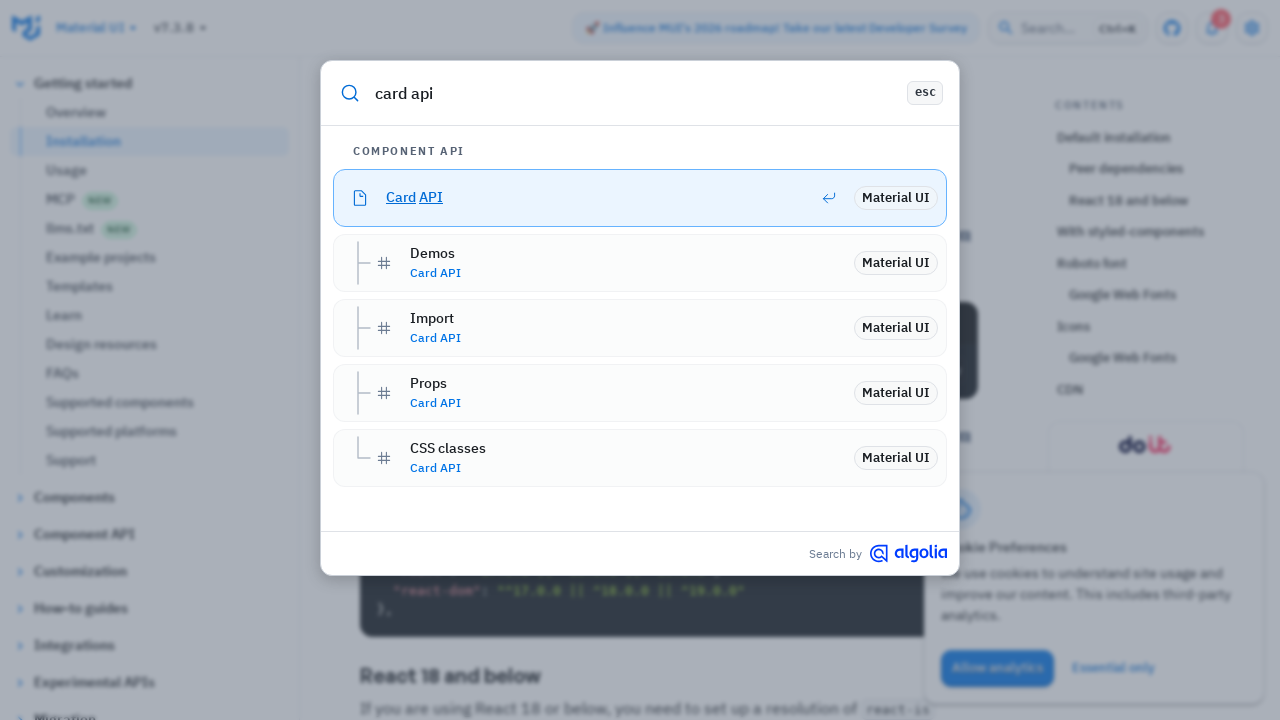

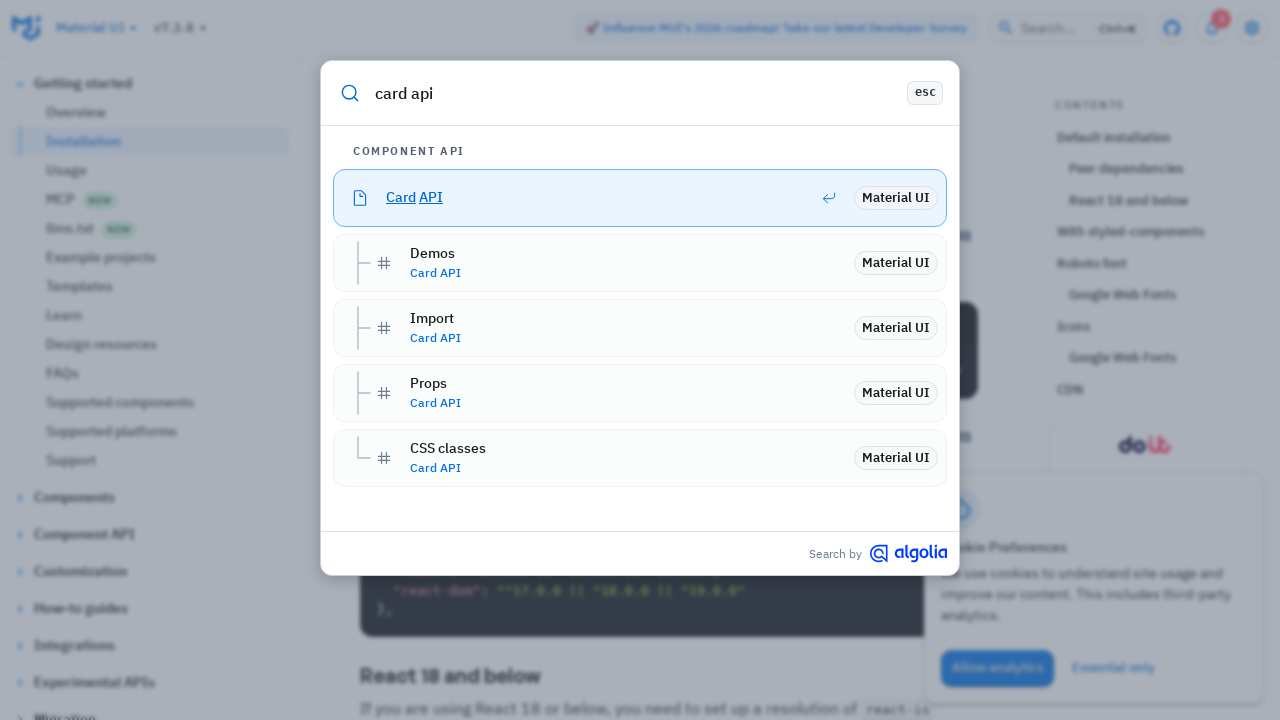